Verifies that the login form container has the correct background color of white

Starting URL: https://userinyerface.com/game.html

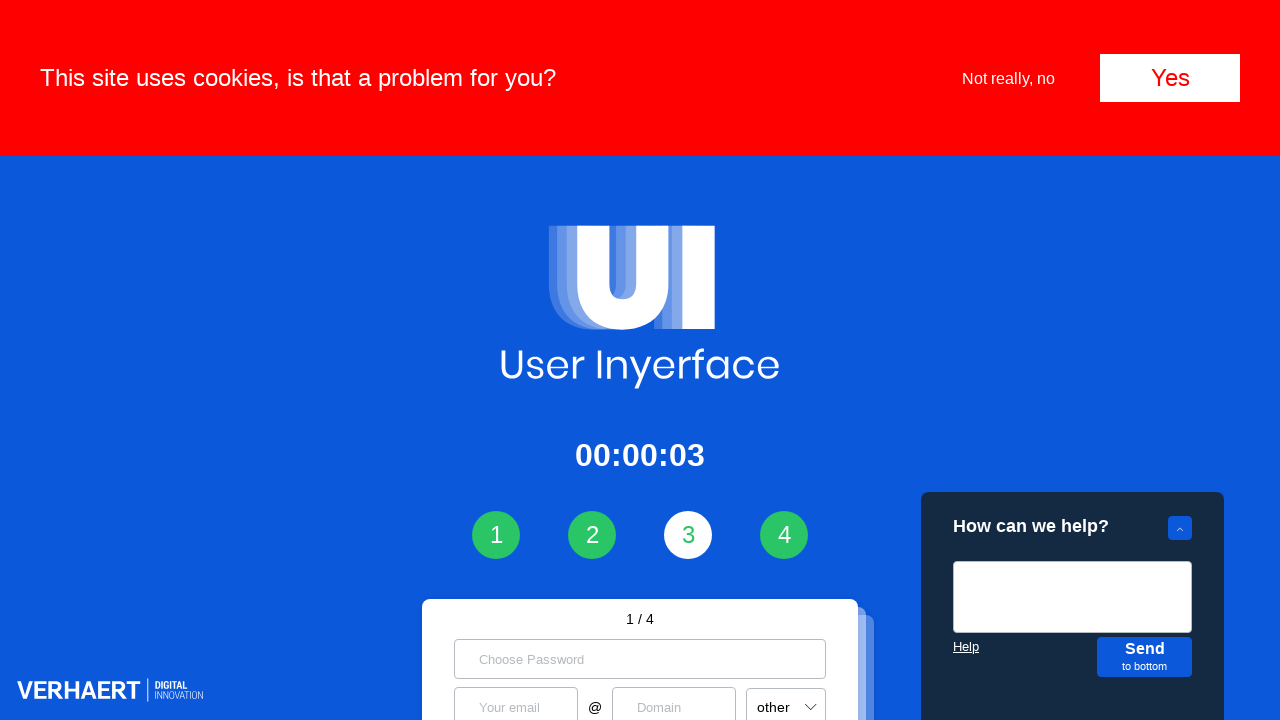

Navigated to https://userinyerface.com/game.html
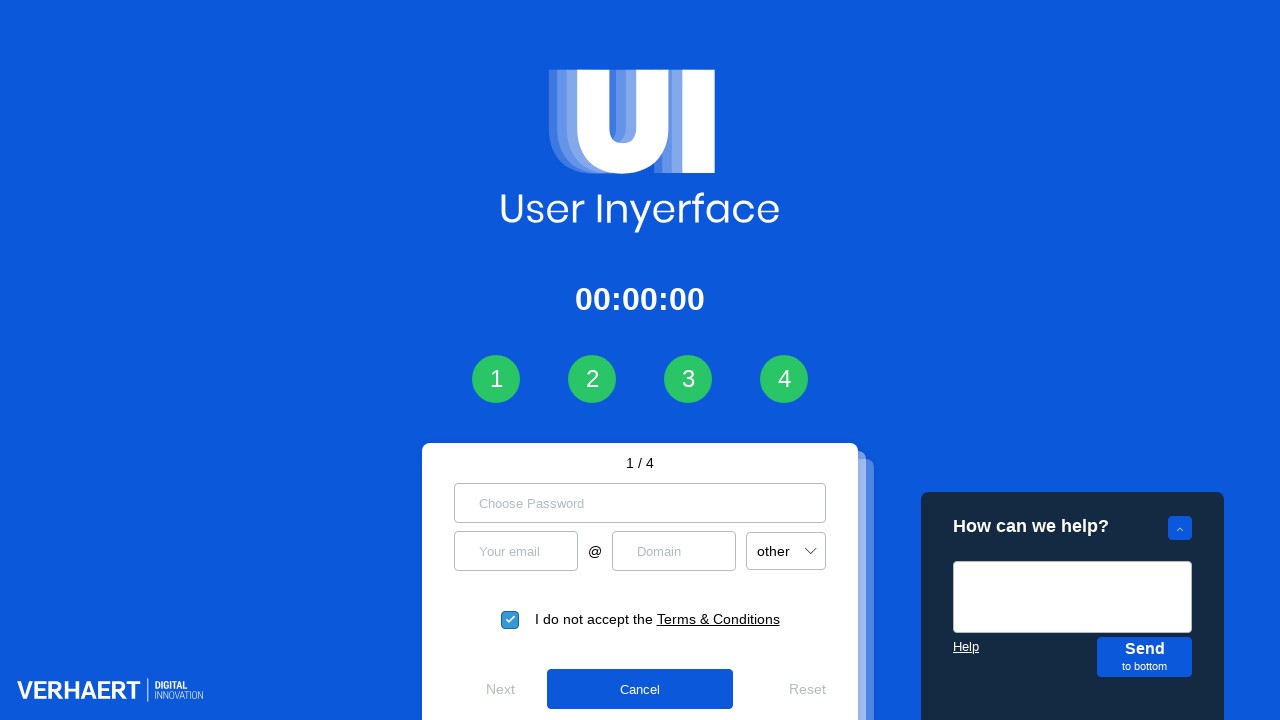

Located the login form container element
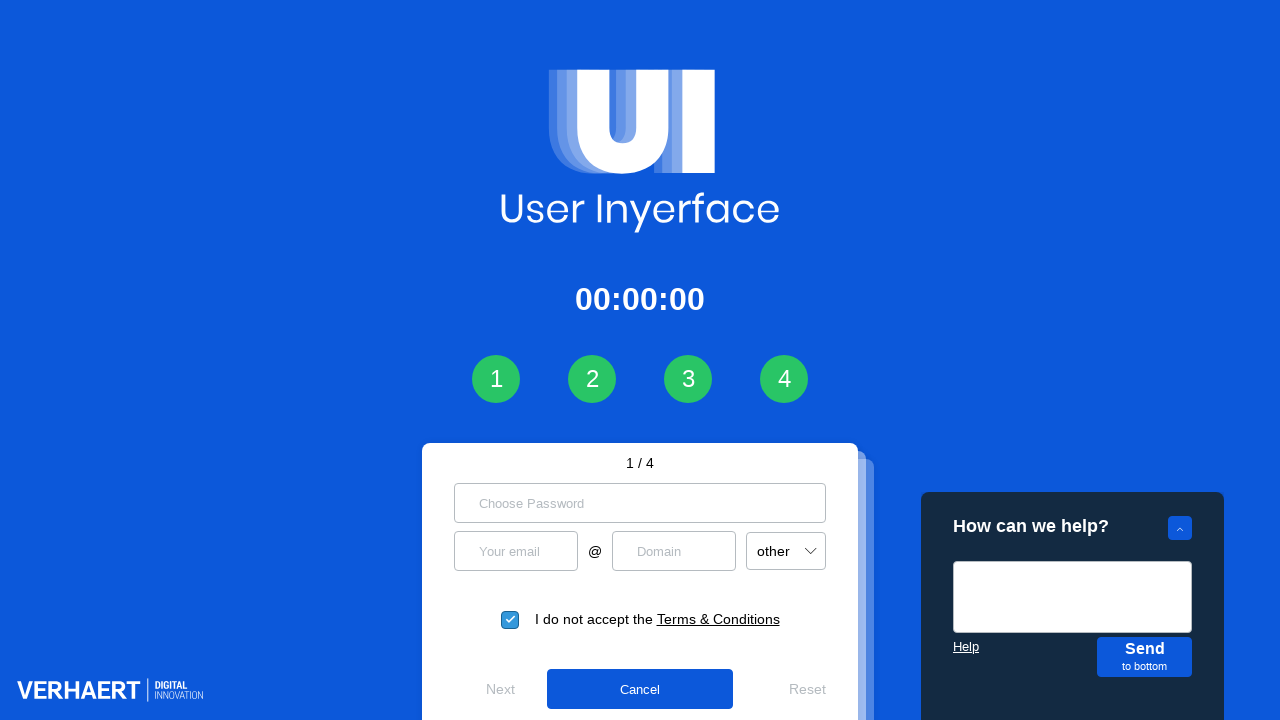

Login form container element is visible and ready
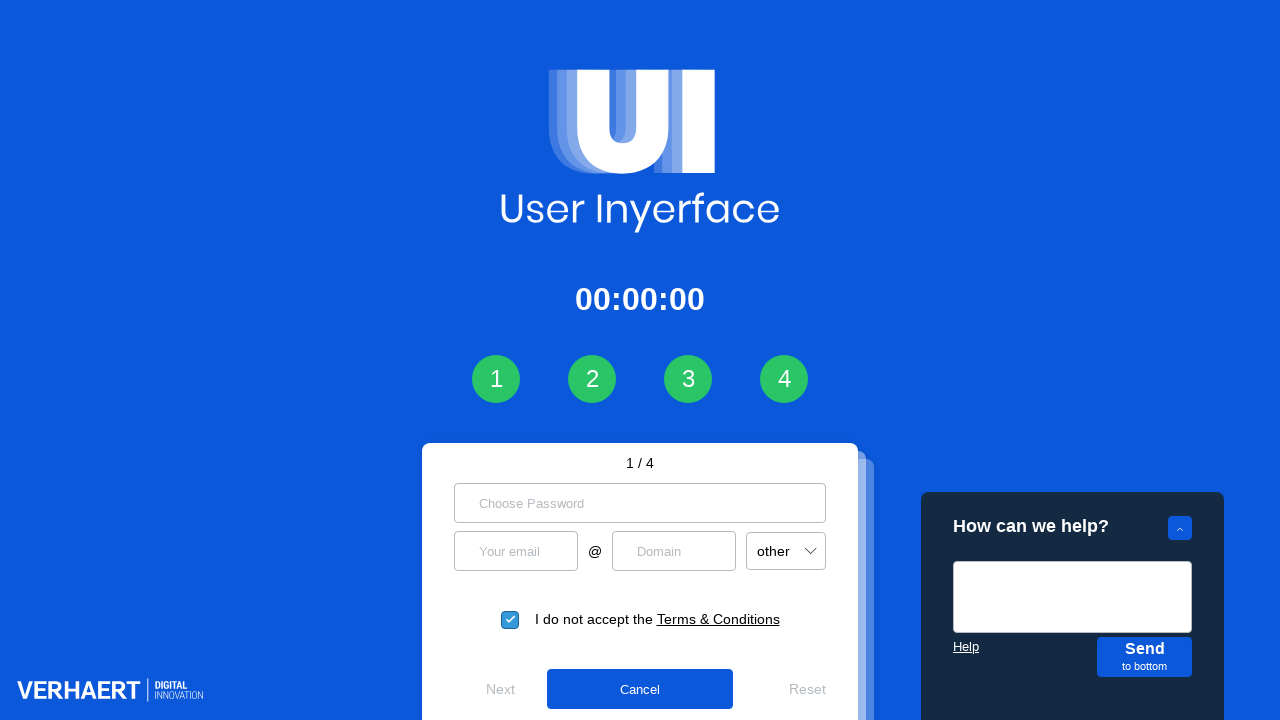

Retrieved background color: rgb(255, 255, 255)
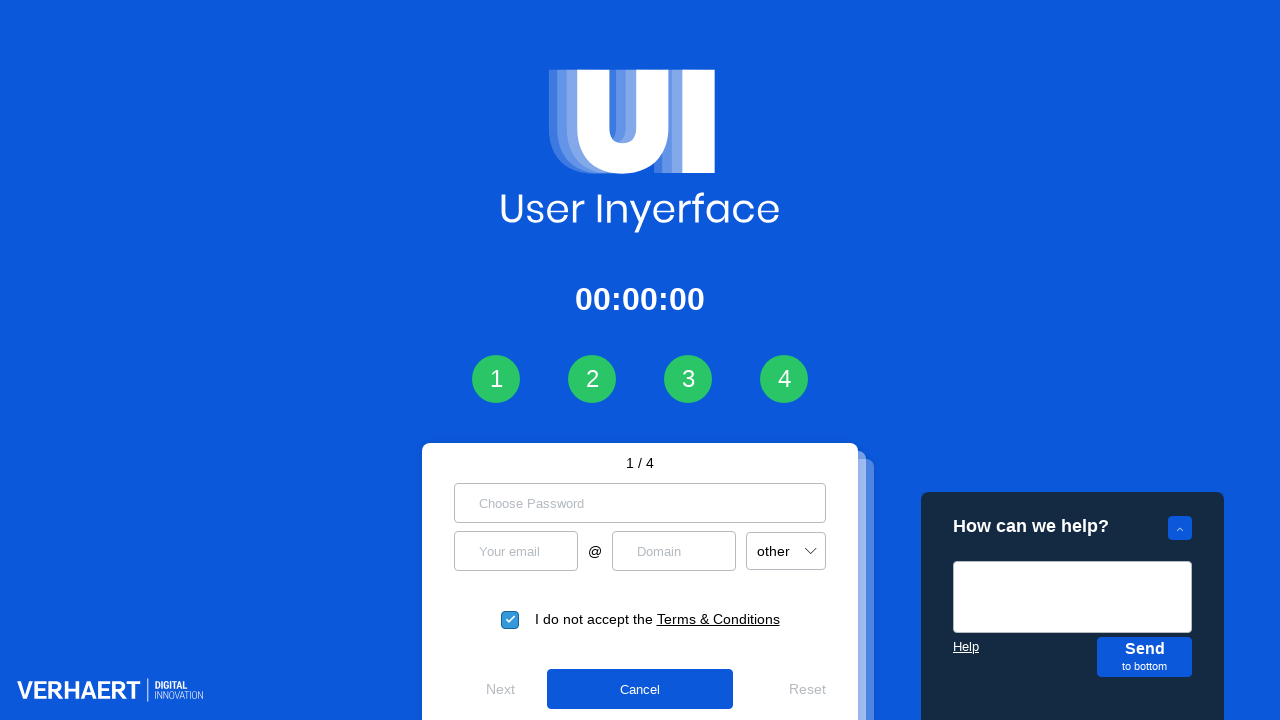

Verified login form container has white background color
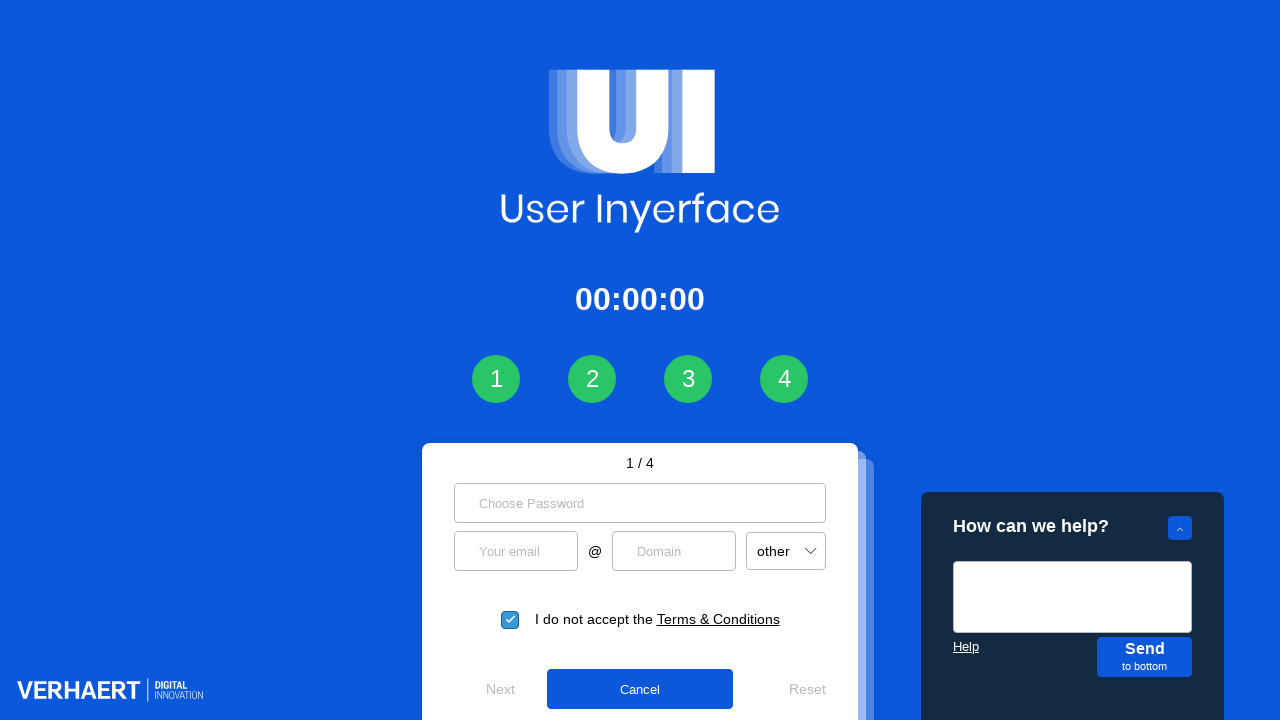

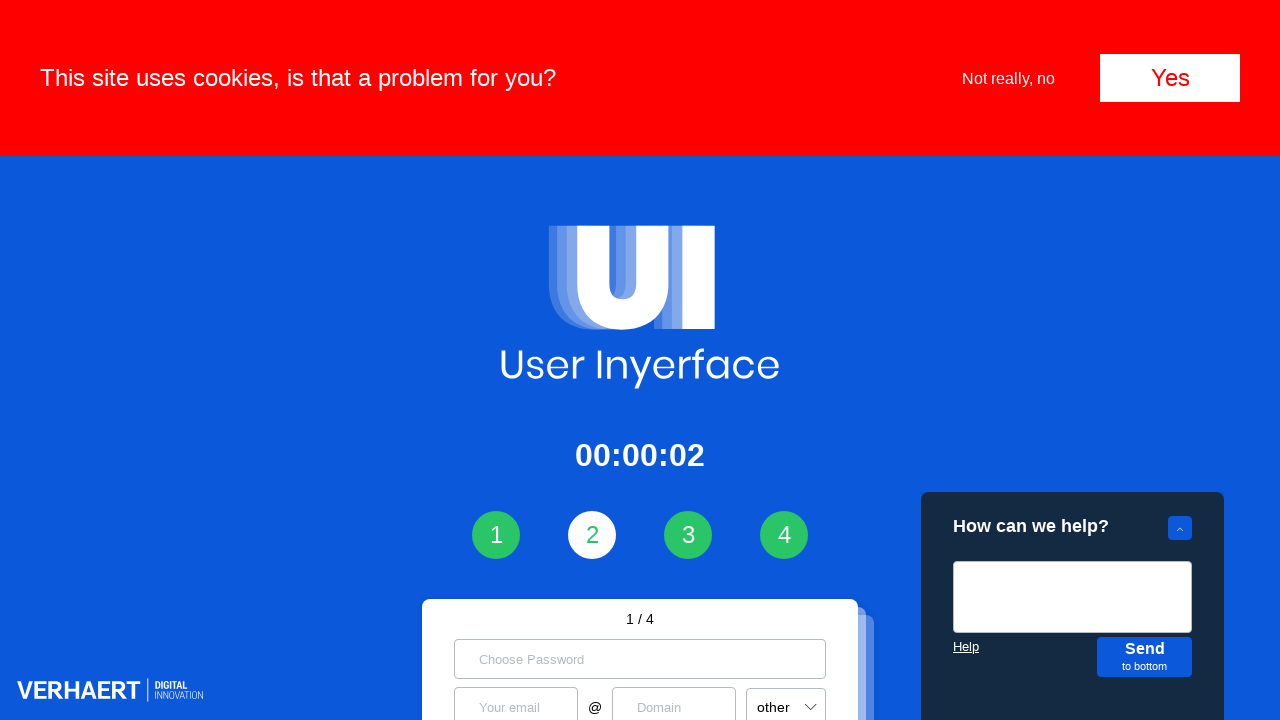